Tests e-commerce product search and add-to-cart functionality by searching for products containing "Ca", verifying search results, and adding specific items to cart

Starting URL: https://rahulshettyacademy.com/seleniumPractise/#/

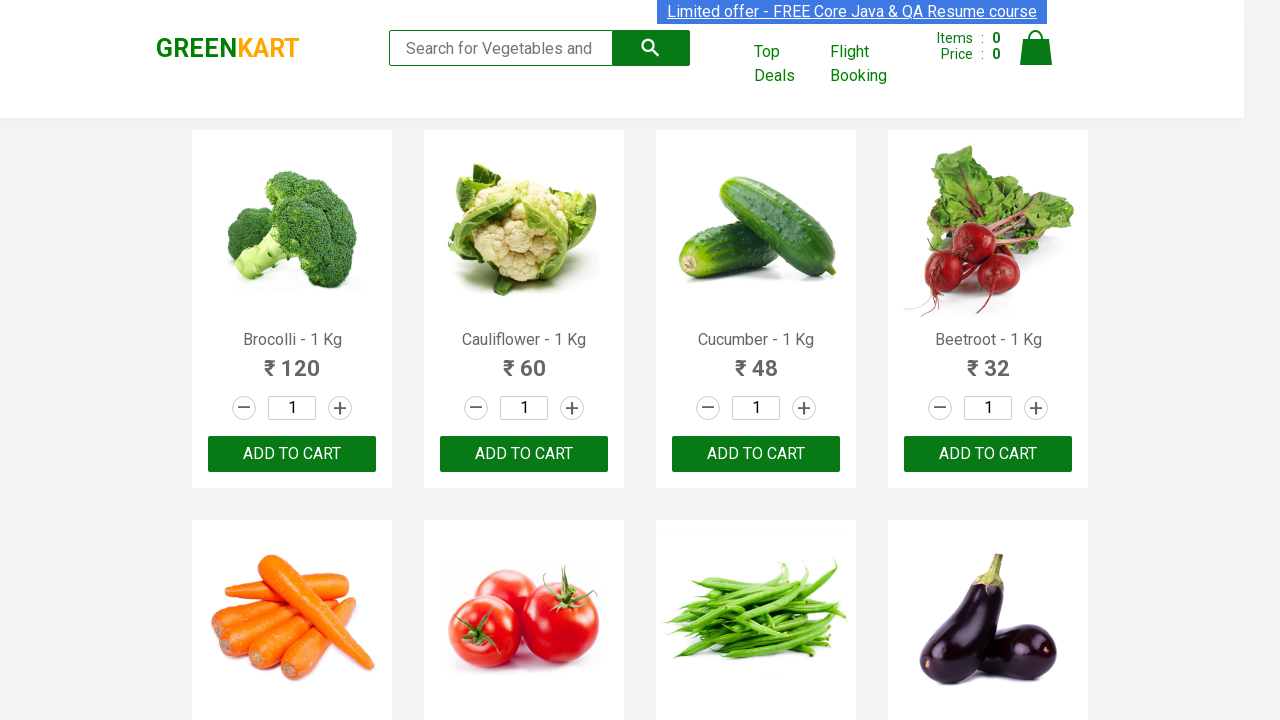

Filled search field with 'Ca' to search for products on .search-keyword
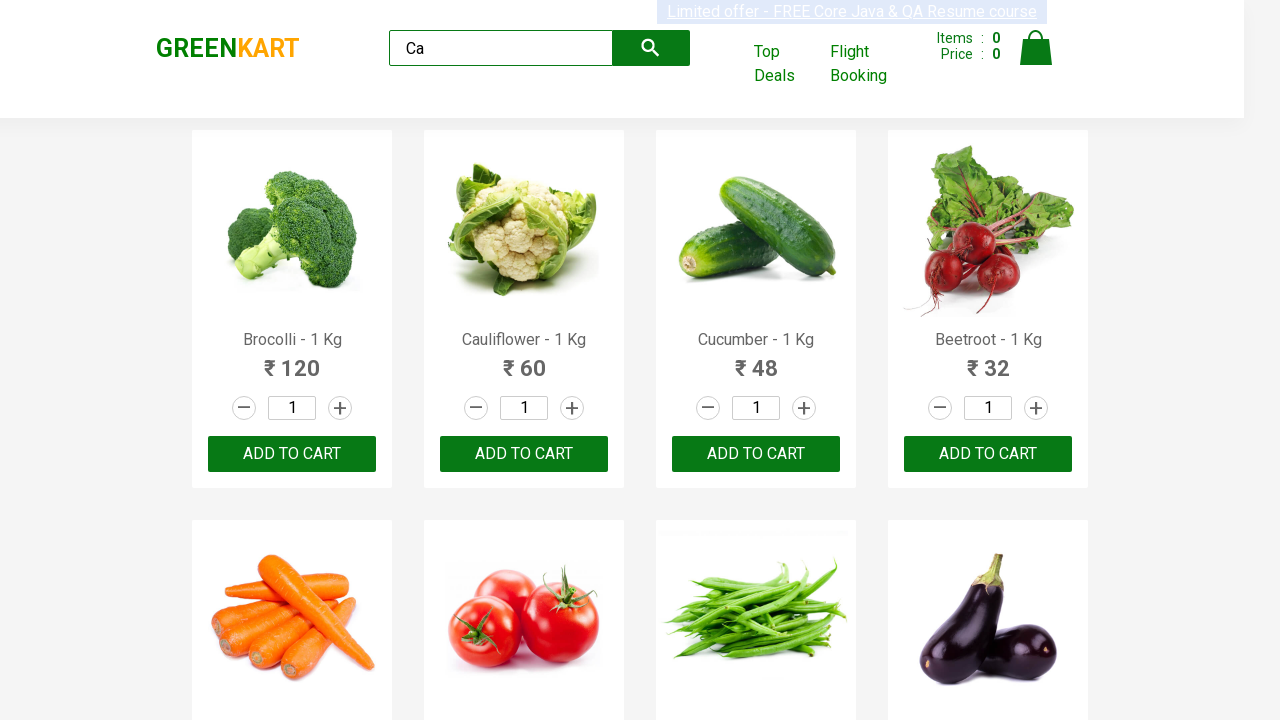

Waited 2 seconds for search results to filter
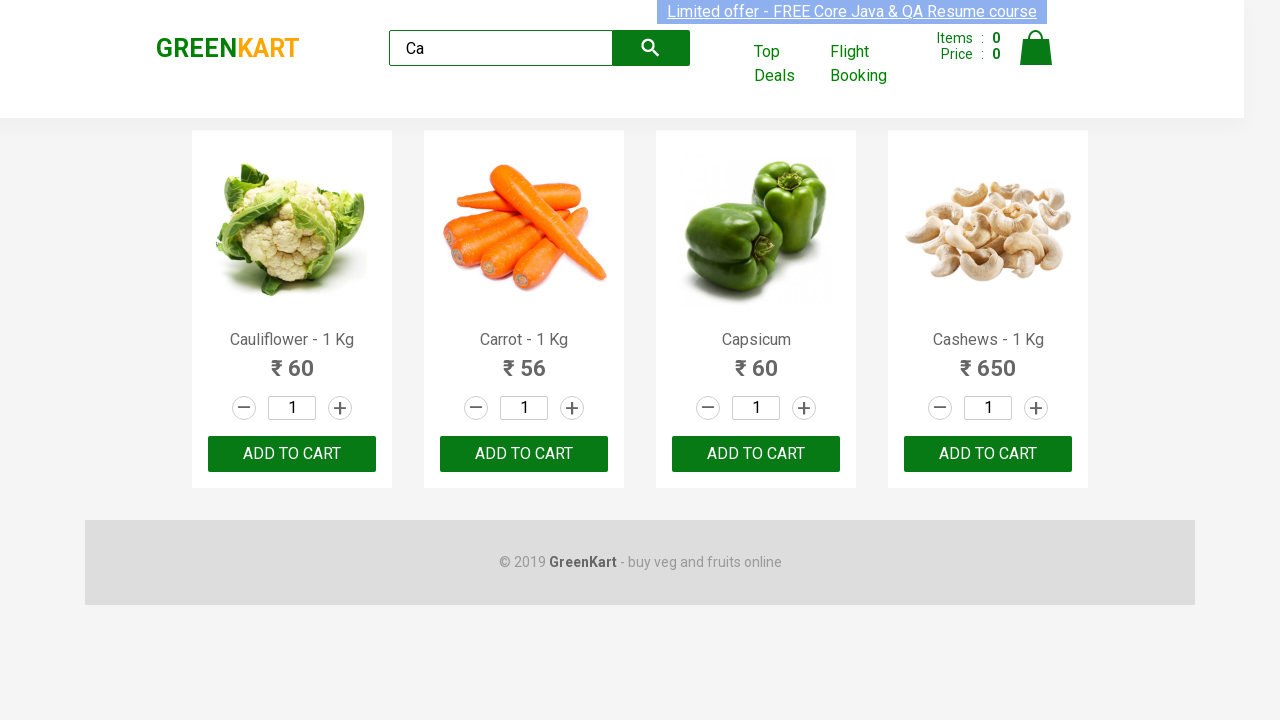

Waited for product elements to appear
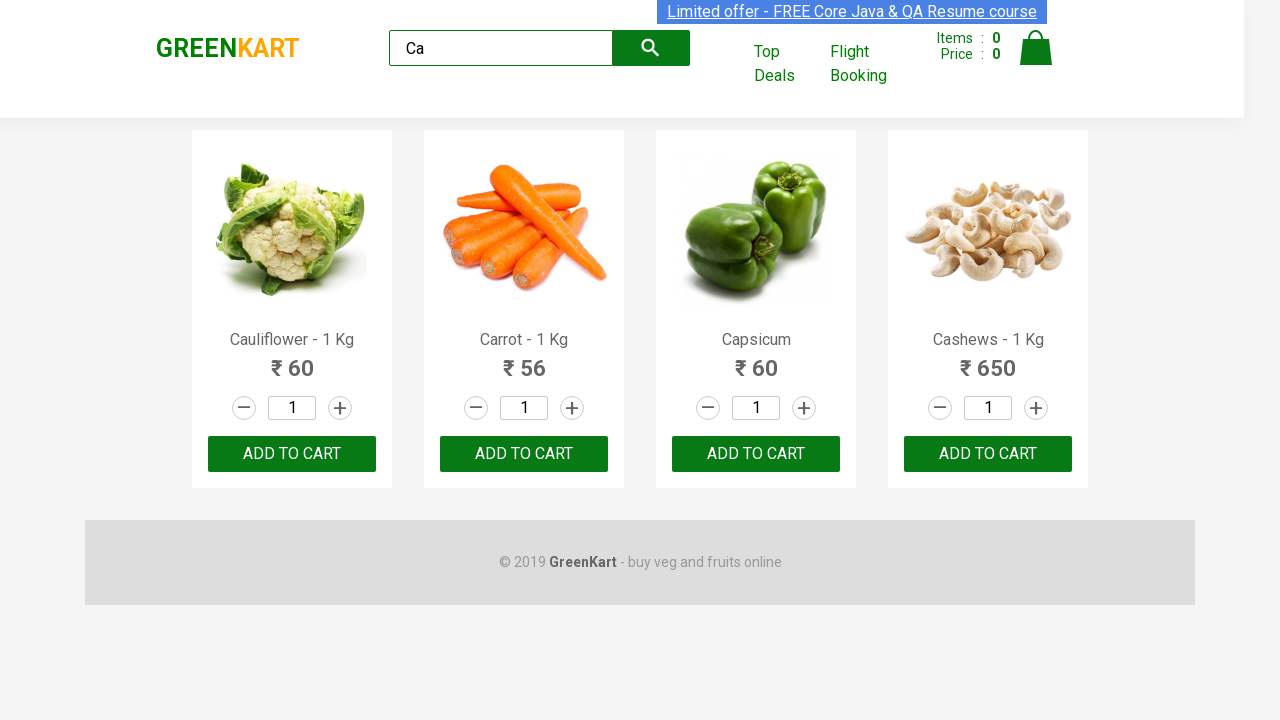

Verified that 4 products are visible after search
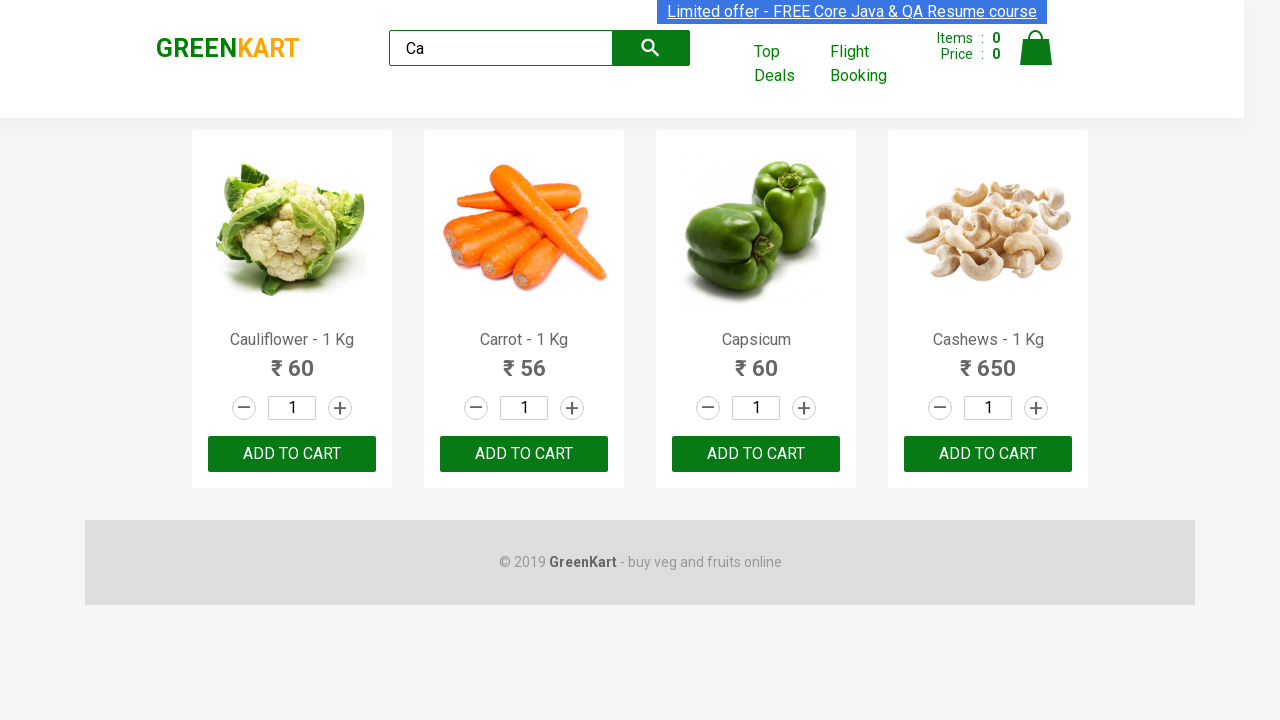

Clicked ADD TO CART button for the first visible product at (292, 454) on .product:visible >> nth=0 >> button:has-text("ADD TO CART")
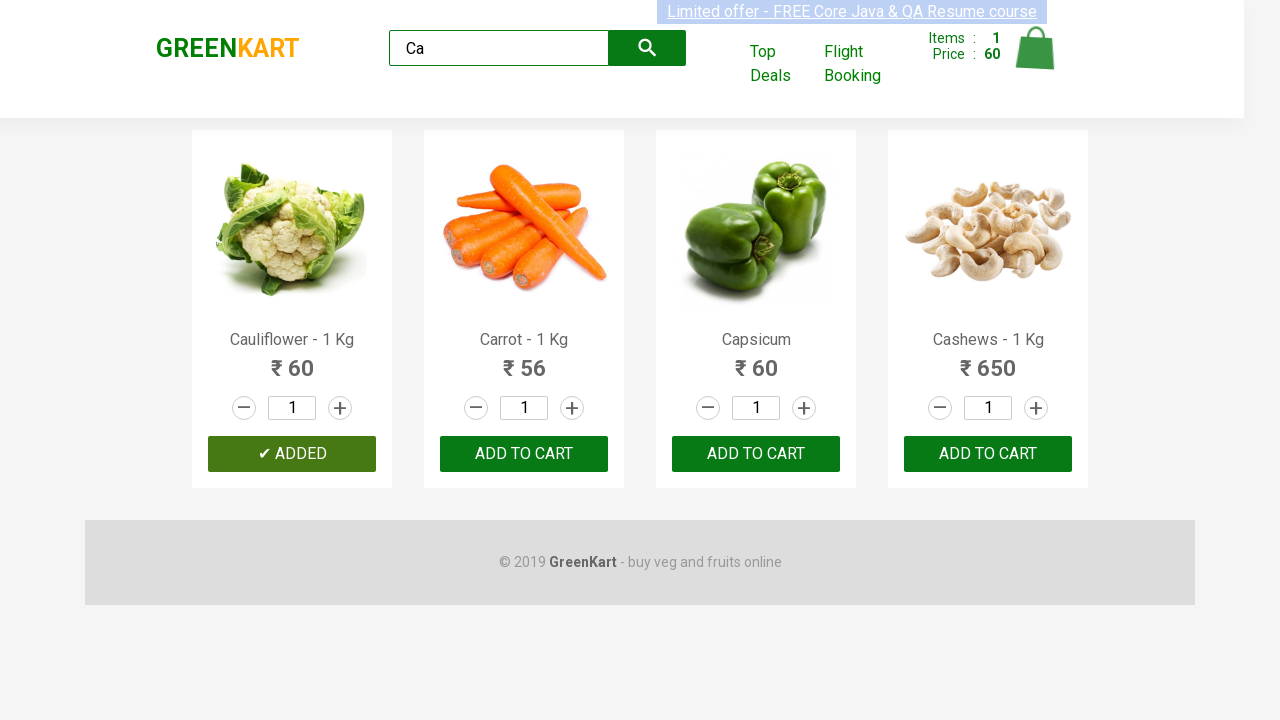

Retrieved all visible product elements
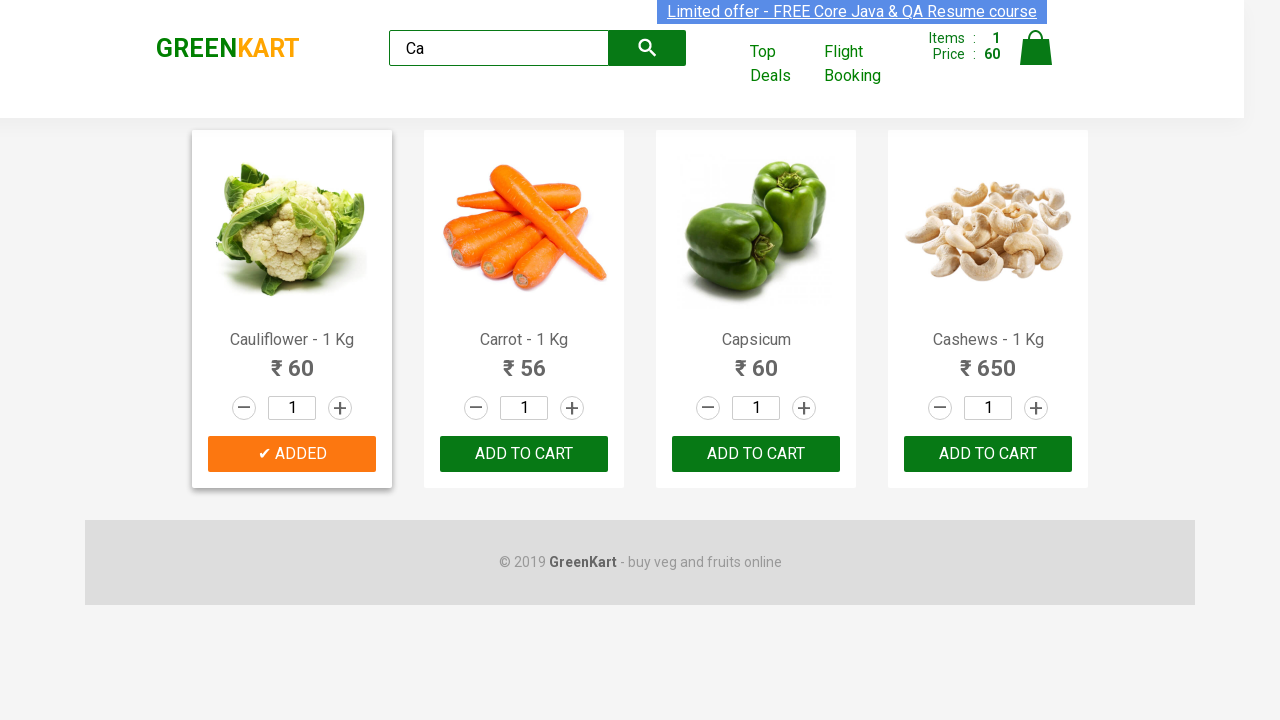

Extracted product name: 'Cauliflower - 1 Kg'
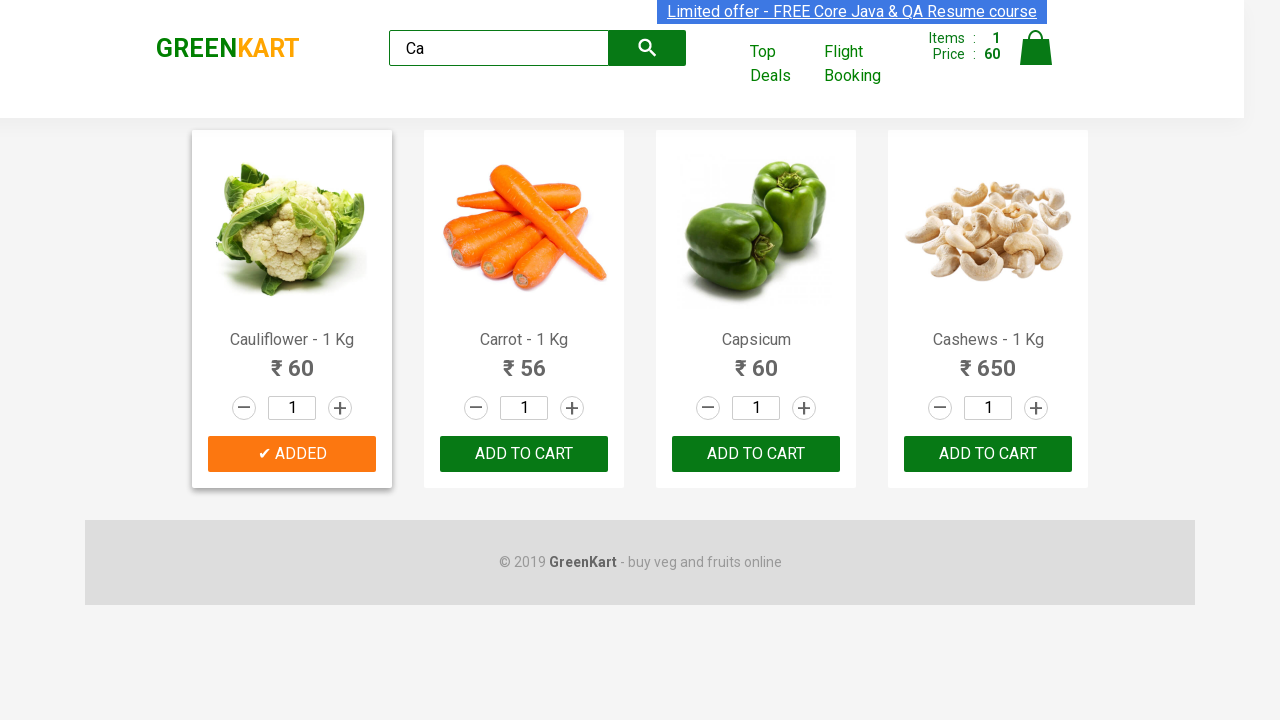

Extracted product name: 'Carrot - 1 Kg'
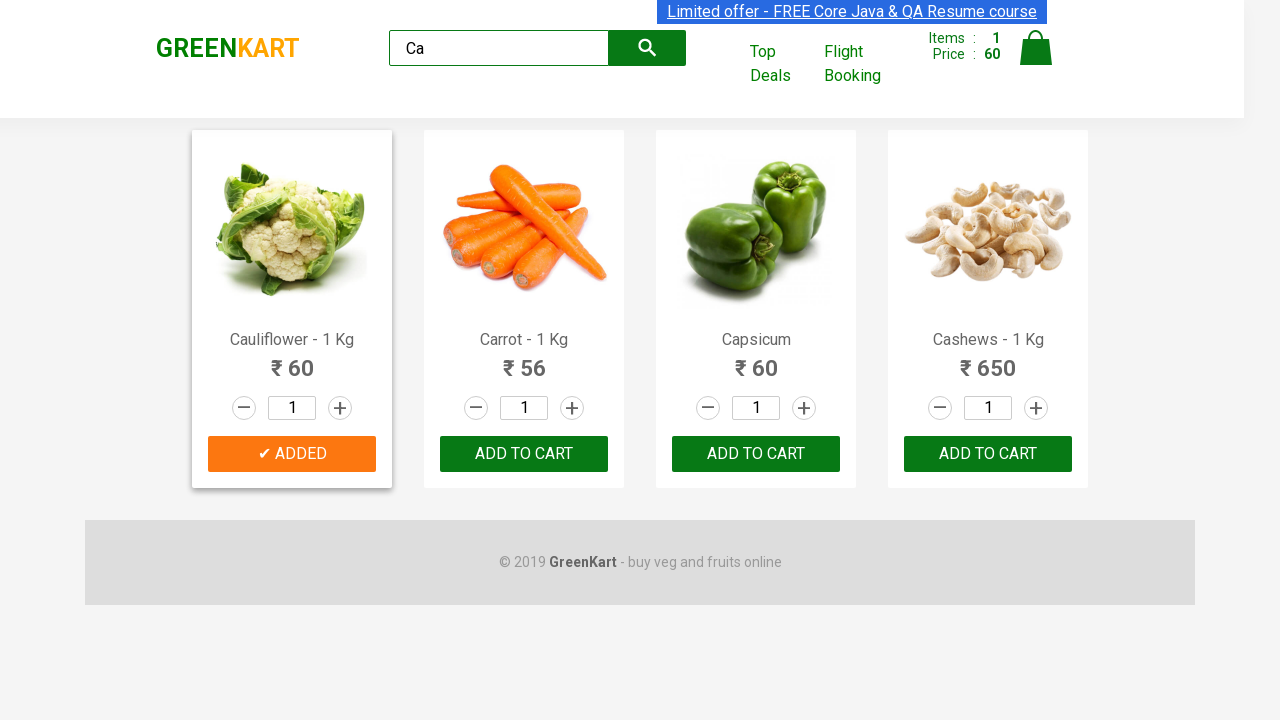

Extracted product name: 'Capsicum'
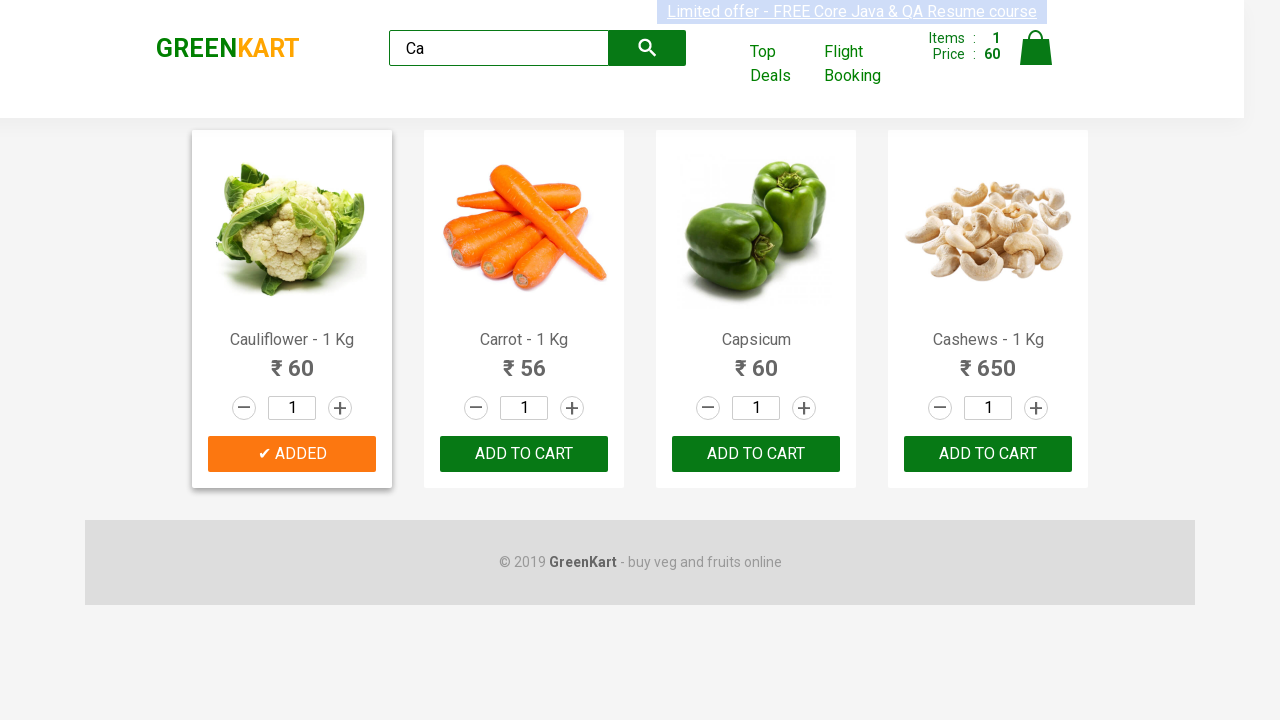

Clicked ADD TO CART button for Capsicum product at (756, 454) on .products:visible .product >> nth=2 >> button
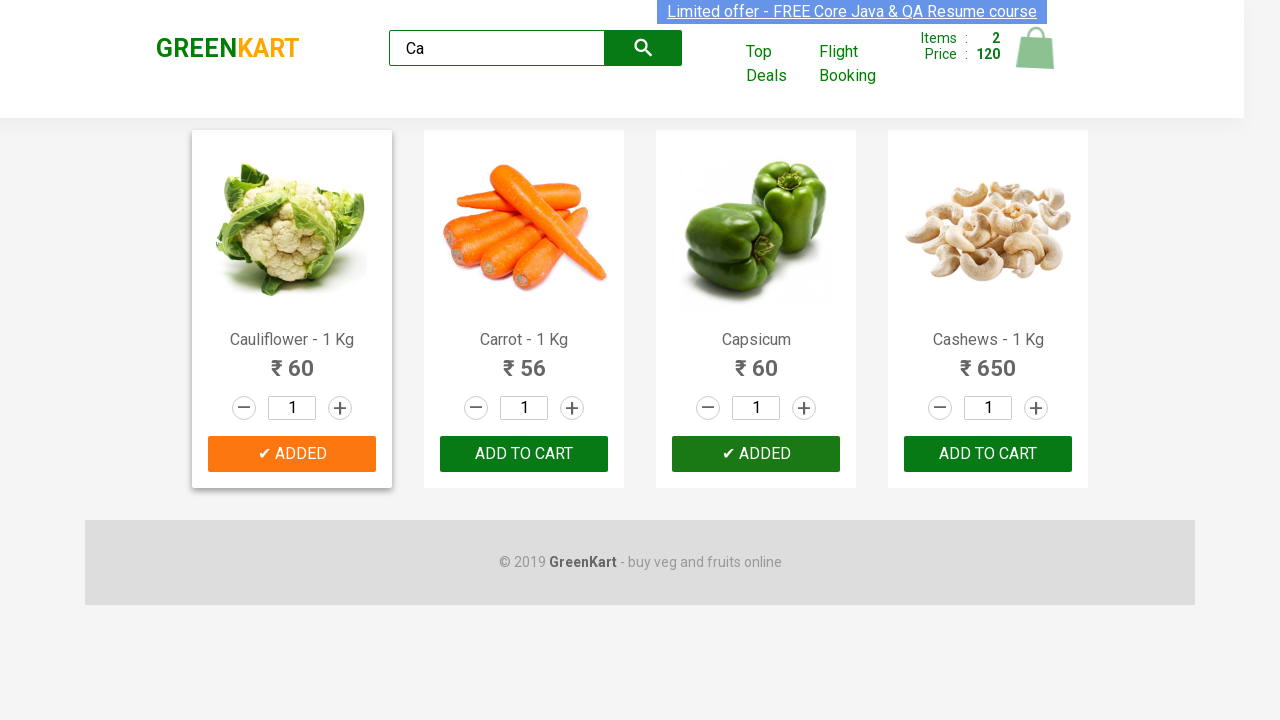

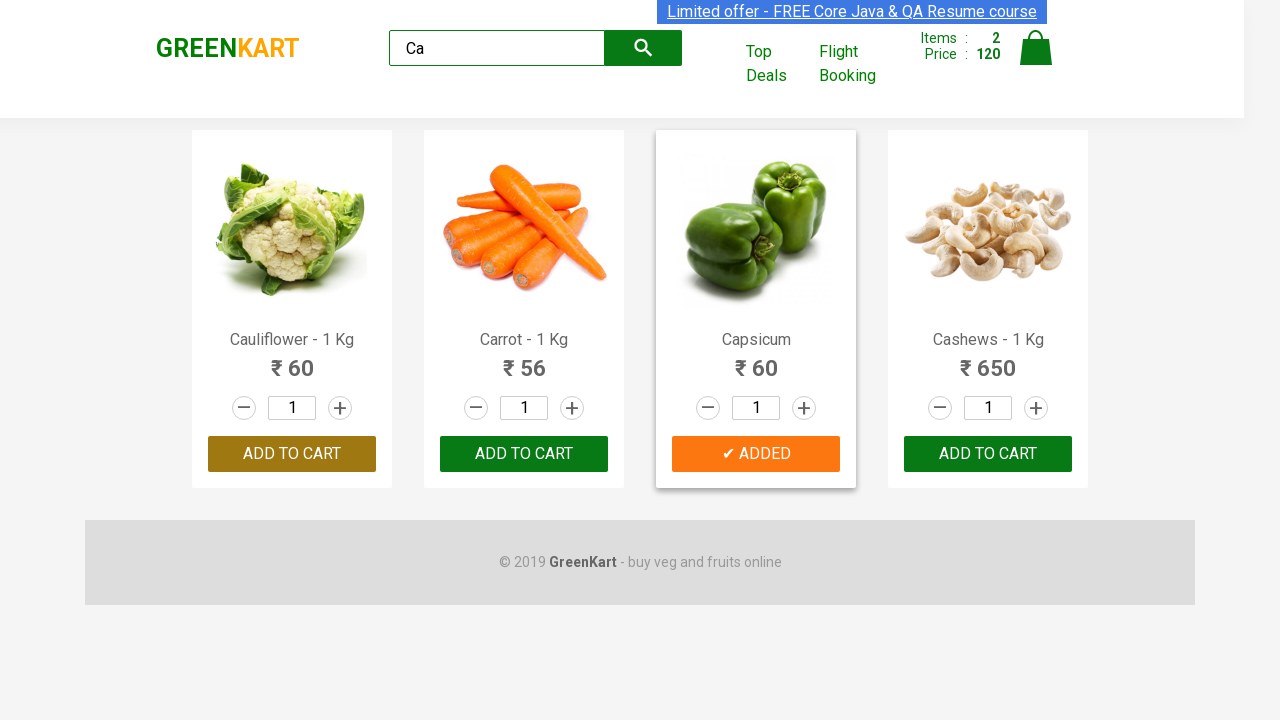